Tests the add/remove elements functionality by clicking the "Add Element" button twice to create two elements, then clicking one delete button to remove it, and verifying only one element remains.

Starting URL: http://the-internet.herokuapp.com/add_remove_elements/

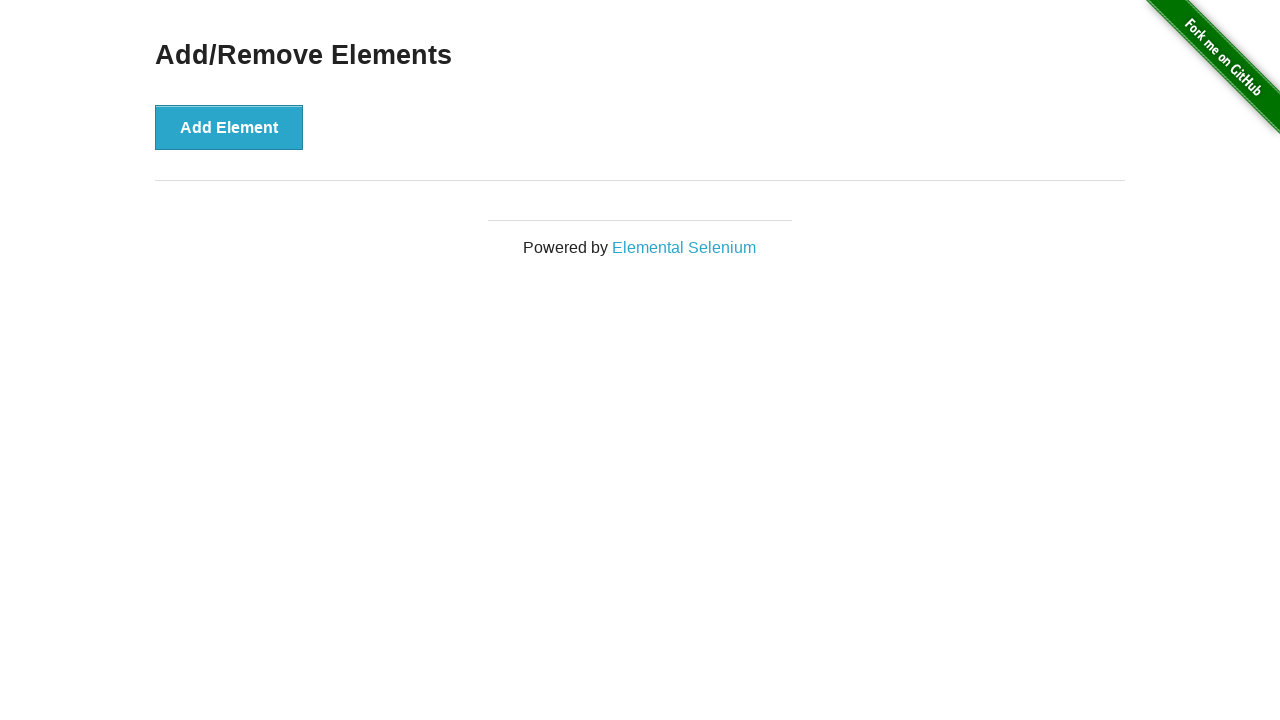

Navigated to add/remove elements page
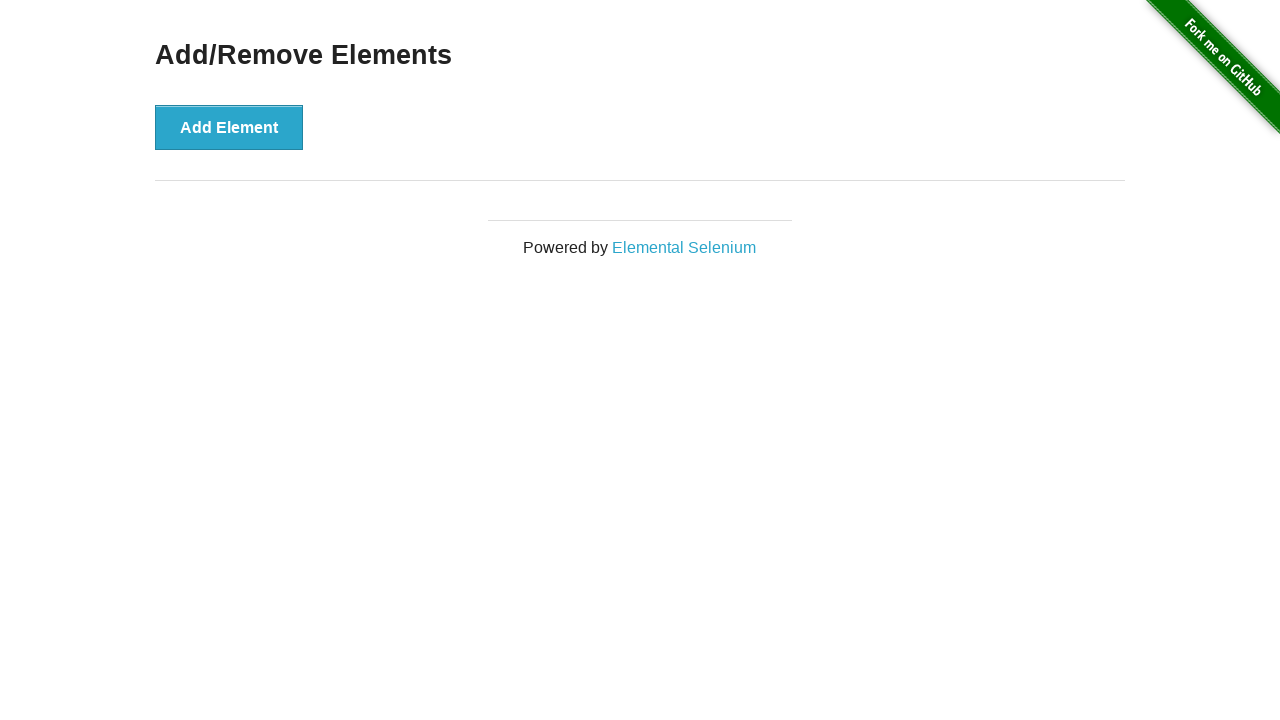

Clicked 'Add Element' button first time at (229, 127) on xpath=//button[text()='Add Element']
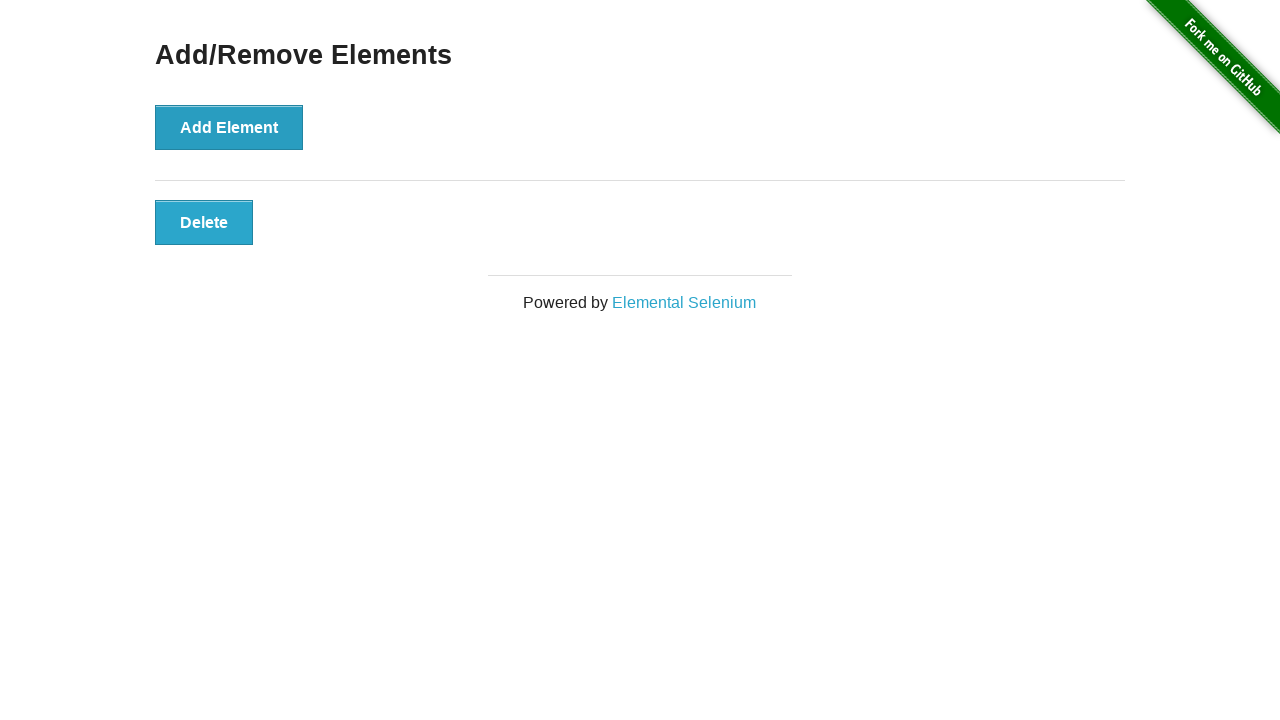

Clicked 'Add Element' button second time at (229, 127) on xpath=//button[text()='Add Element']
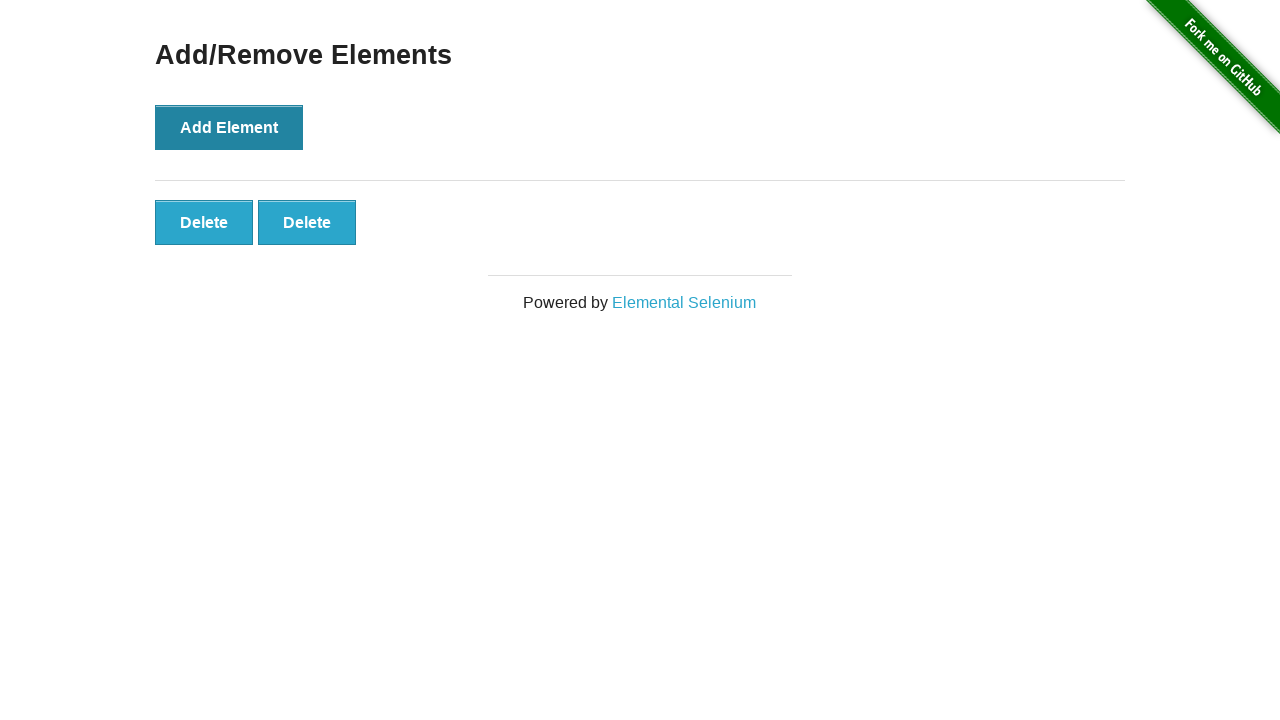

Clicked delete button to remove one element at (204, 222) on .added-manually
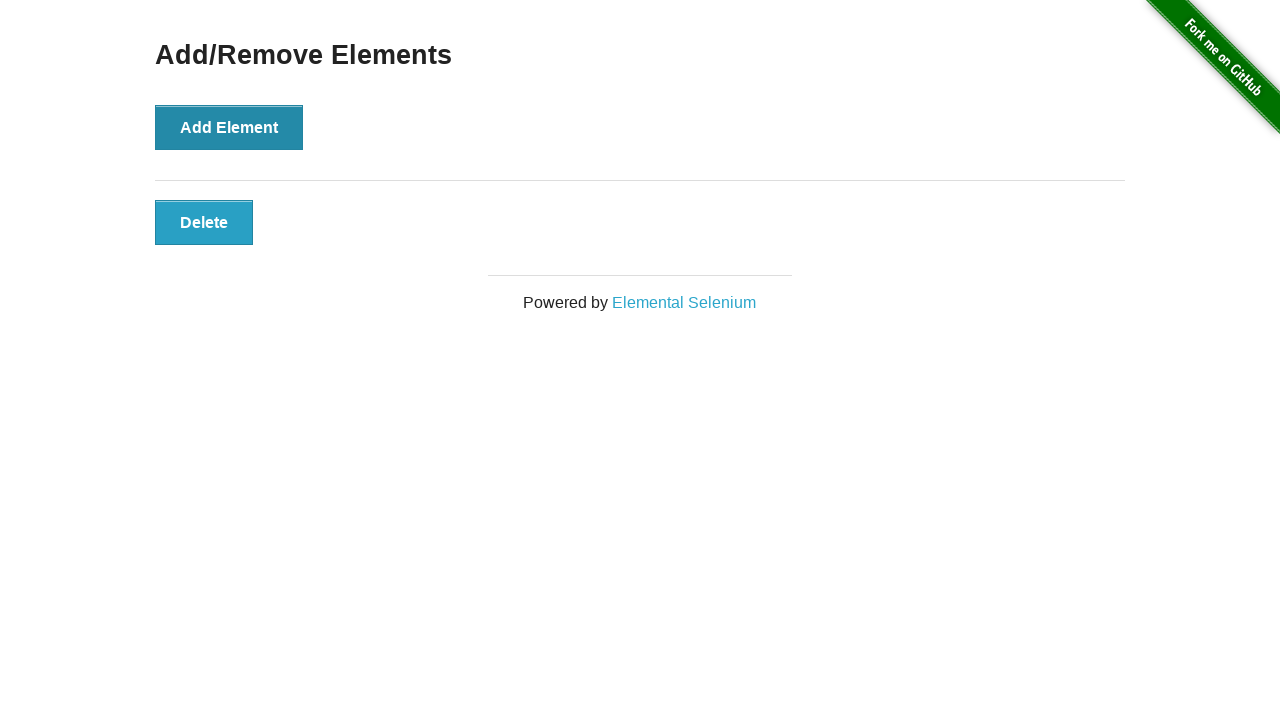

Verified that exactly one delete button remains
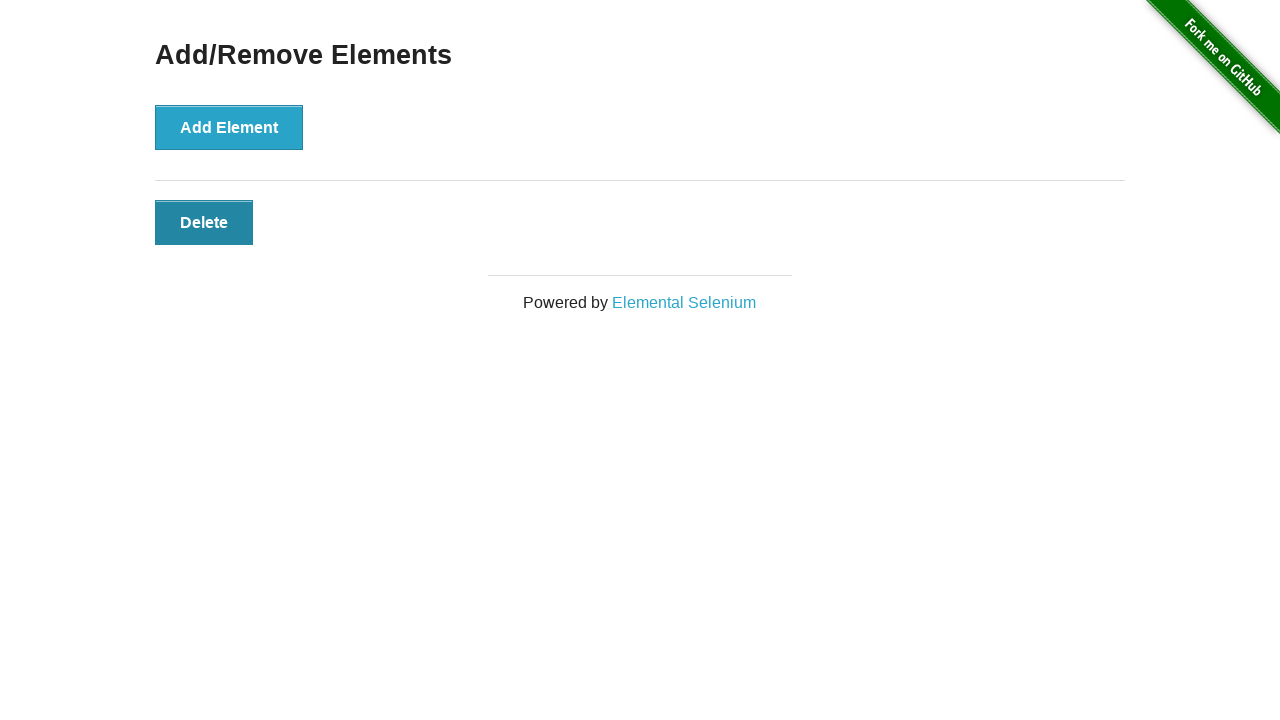

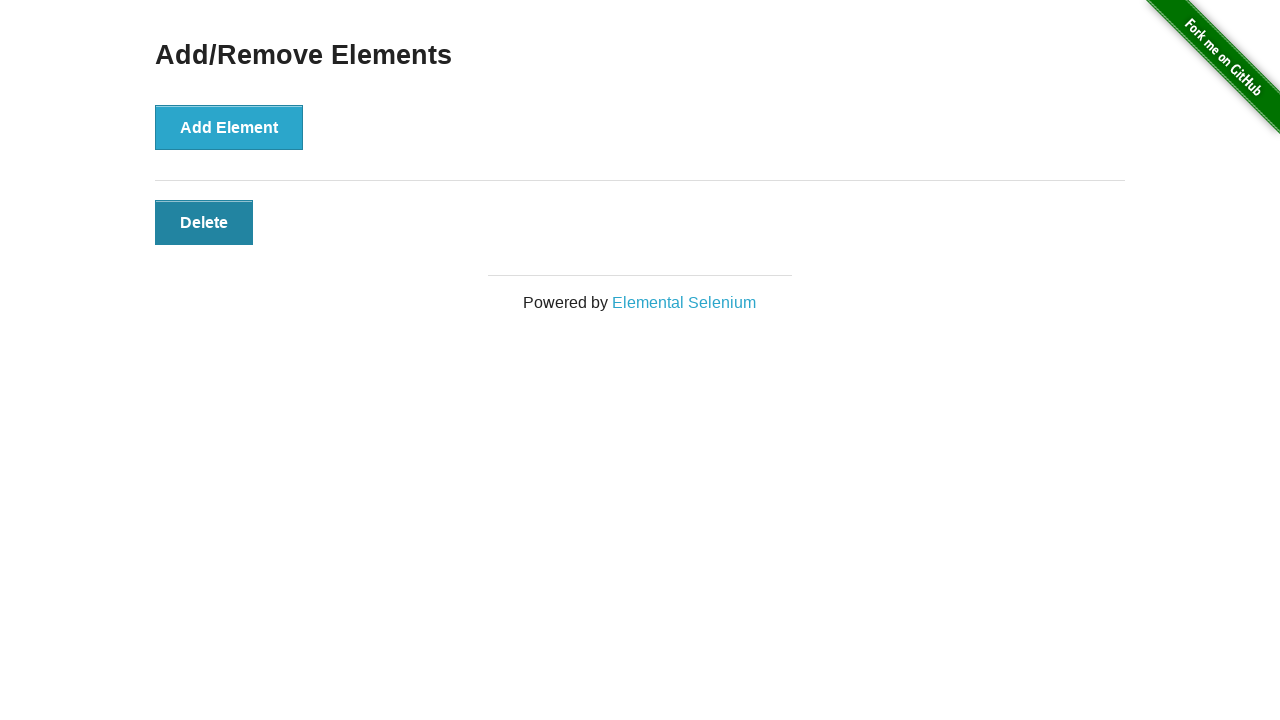